Tests the jQuery UI datepicker widget by clicking on the date input field to open the calendar and selecting a date from the first row

Starting URL: https://jqueryui.com/datepicker/

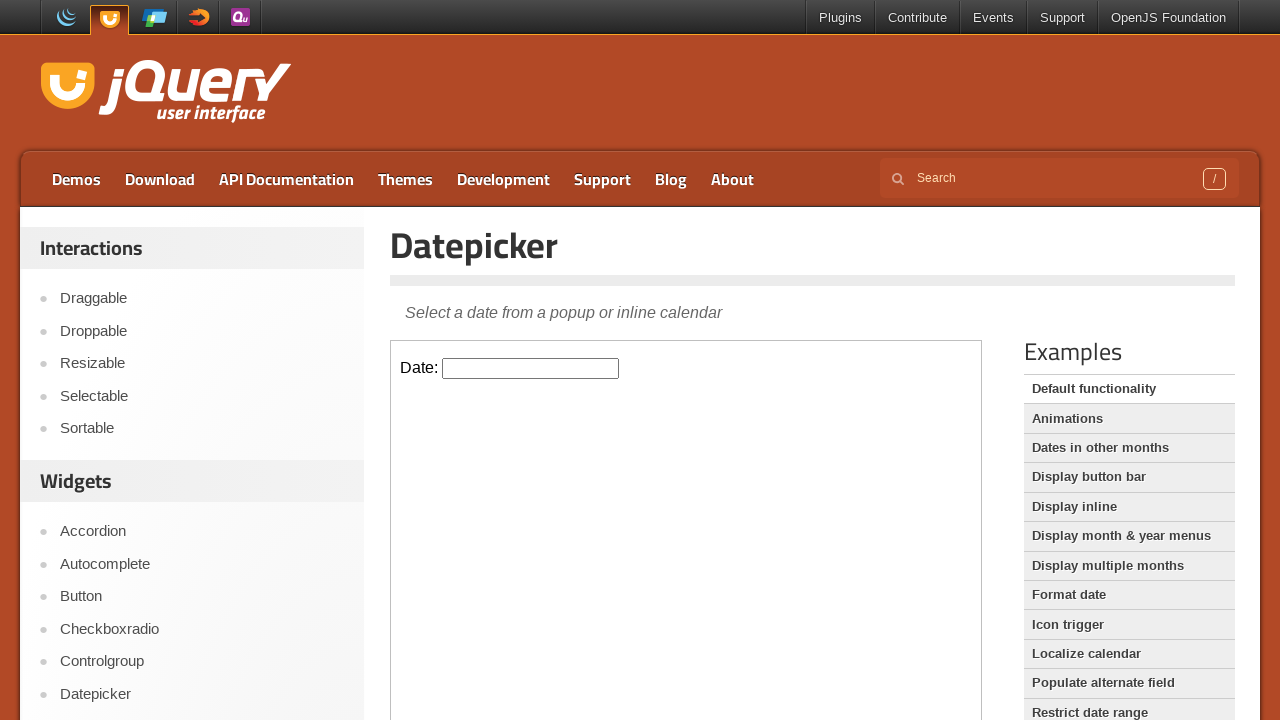

Located the iframe containing the datepicker demo
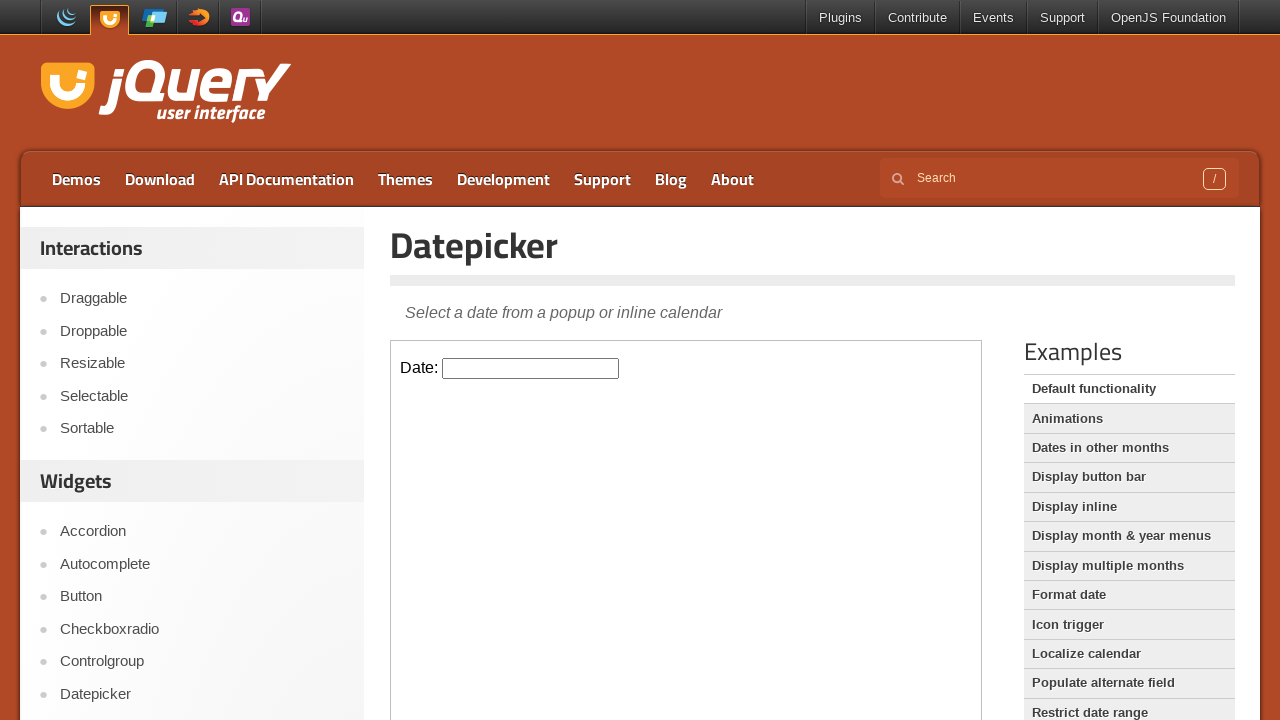

Clicked on the datepicker input field to open the calendar at (531, 368) on iframe.demo-frame >> nth=0 >> internal:control=enter-frame >> #datepicker
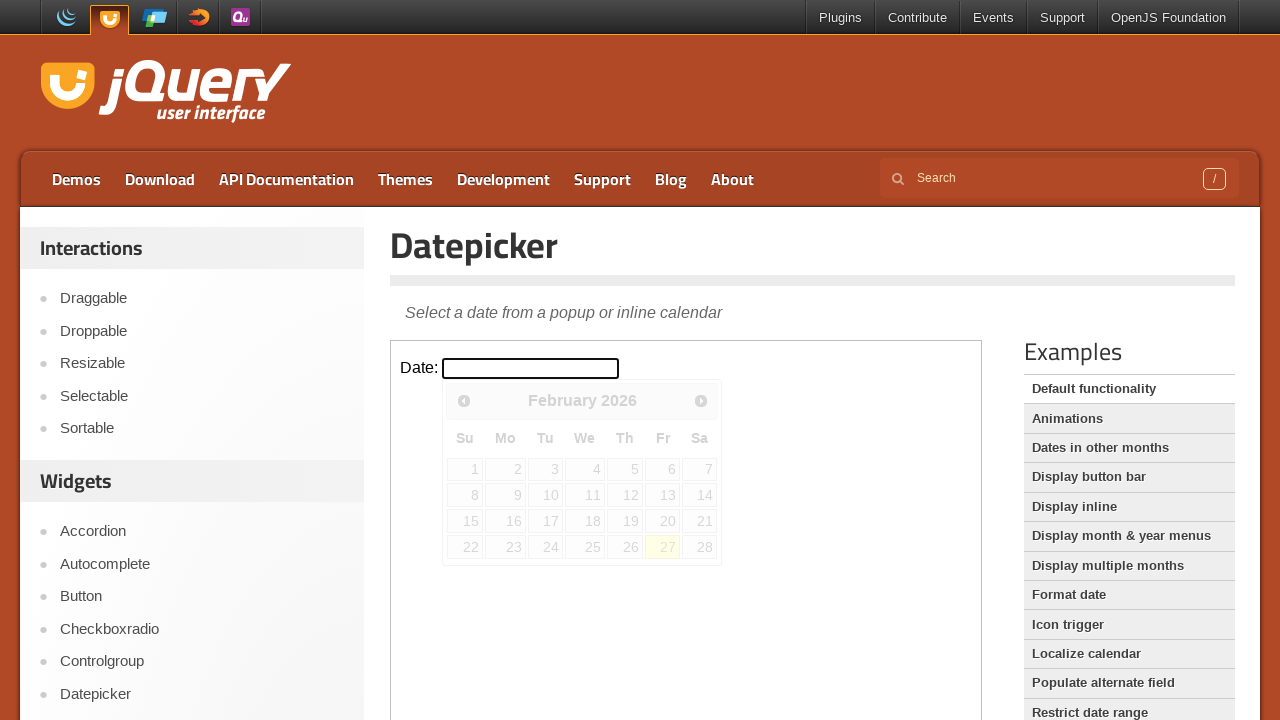

Selected a date from the first row of the calendar (Saturday) at (700, 469) on iframe.demo-frame >> nth=0 >> internal:control=enter-frame >> #ui-datepicker-div
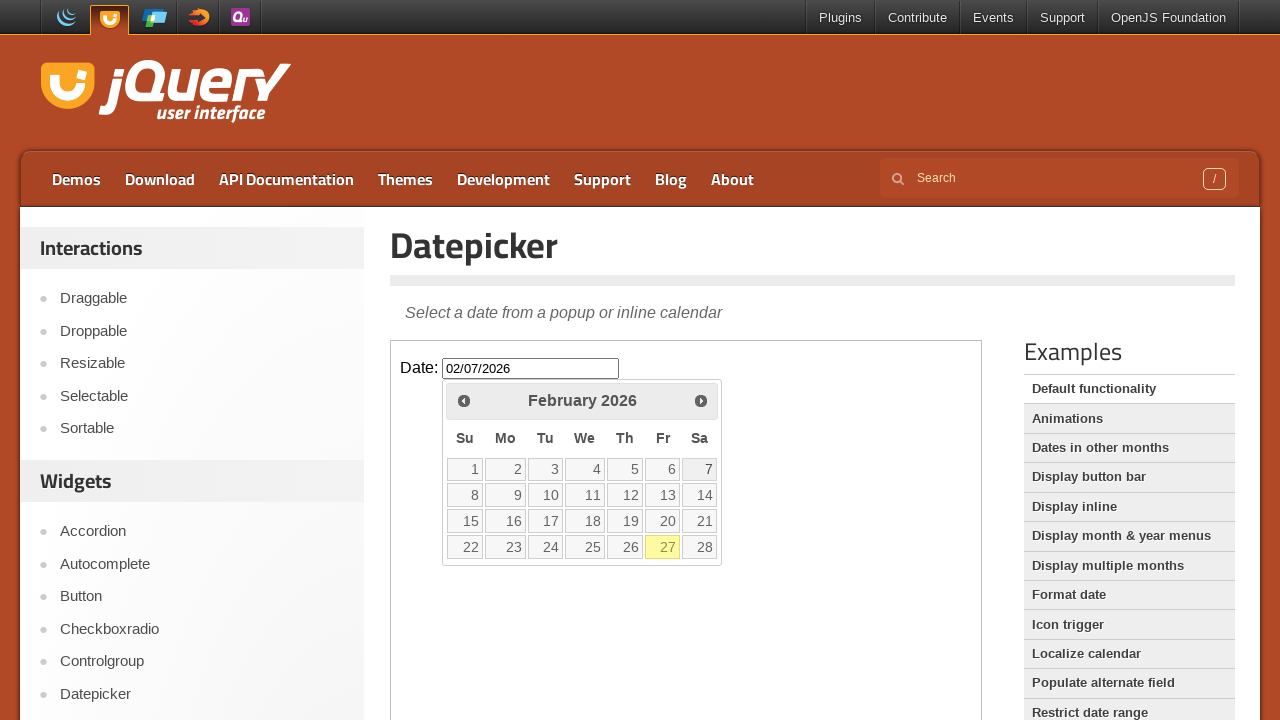

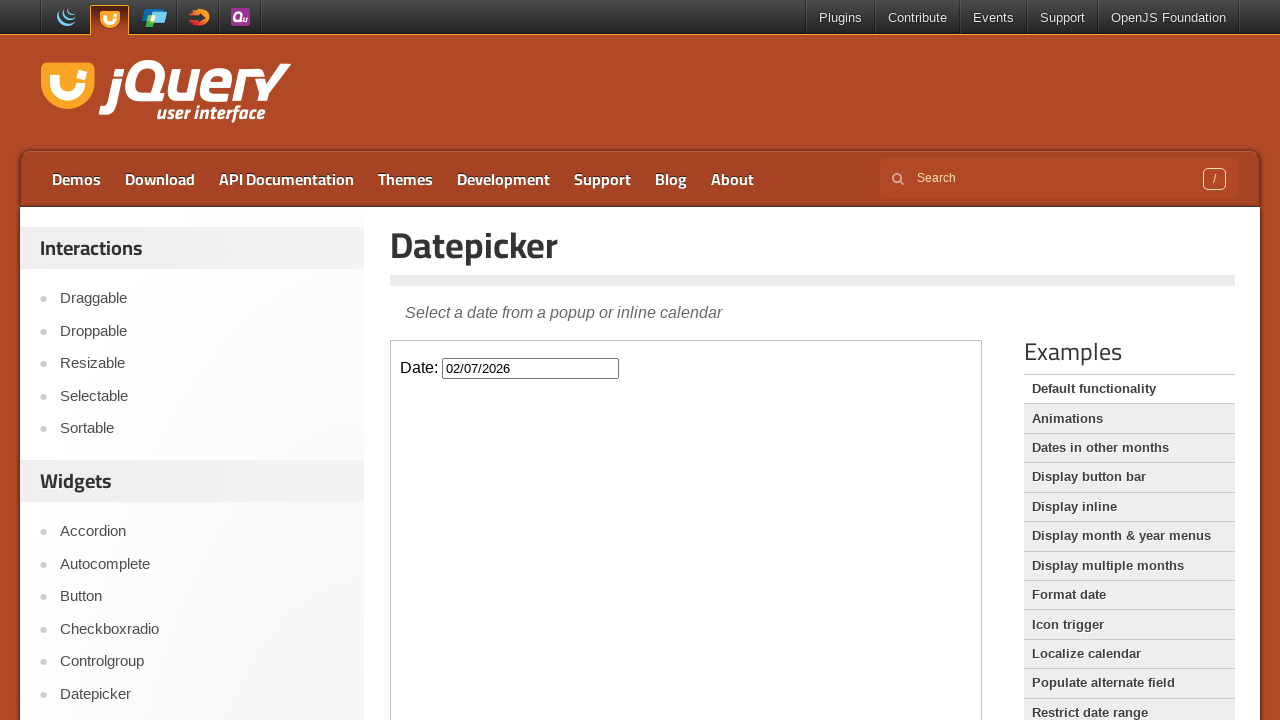